Clicks a button to trigger a confirmation alert and dismisses it

Starting URL: https://demoqa.com/alerts

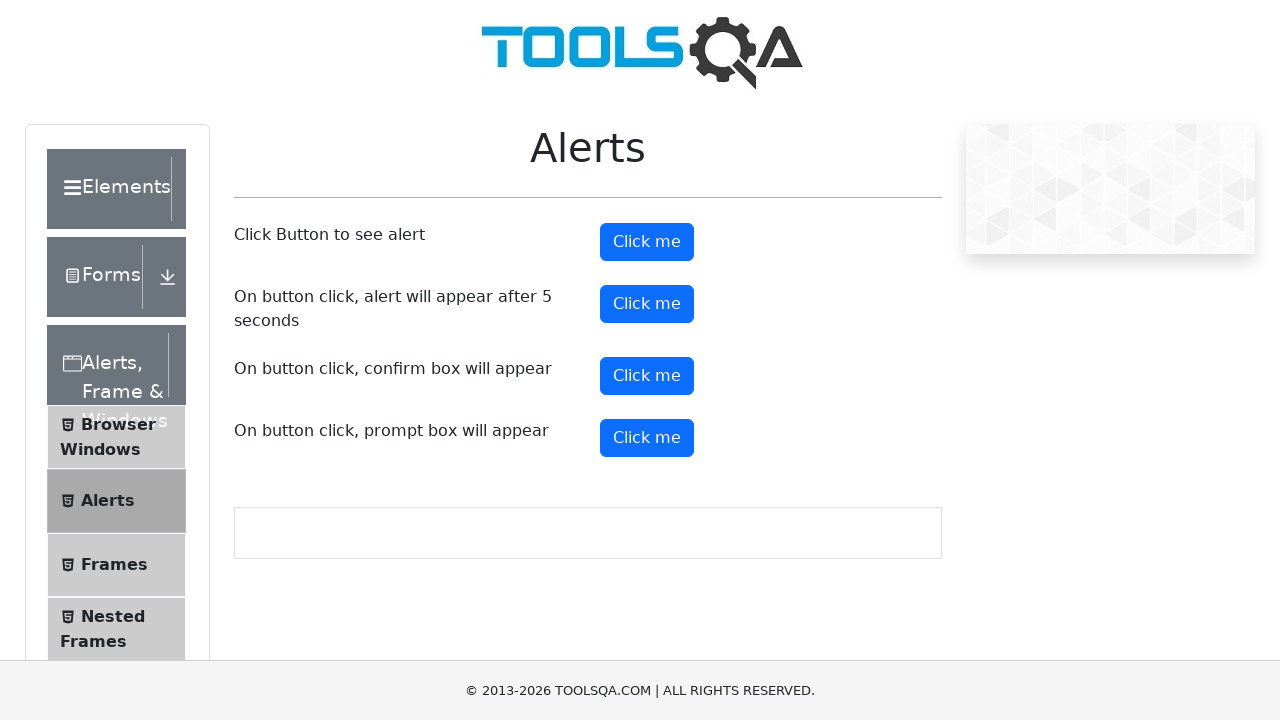

Set up alert handler to dismiss confirmation dialogs
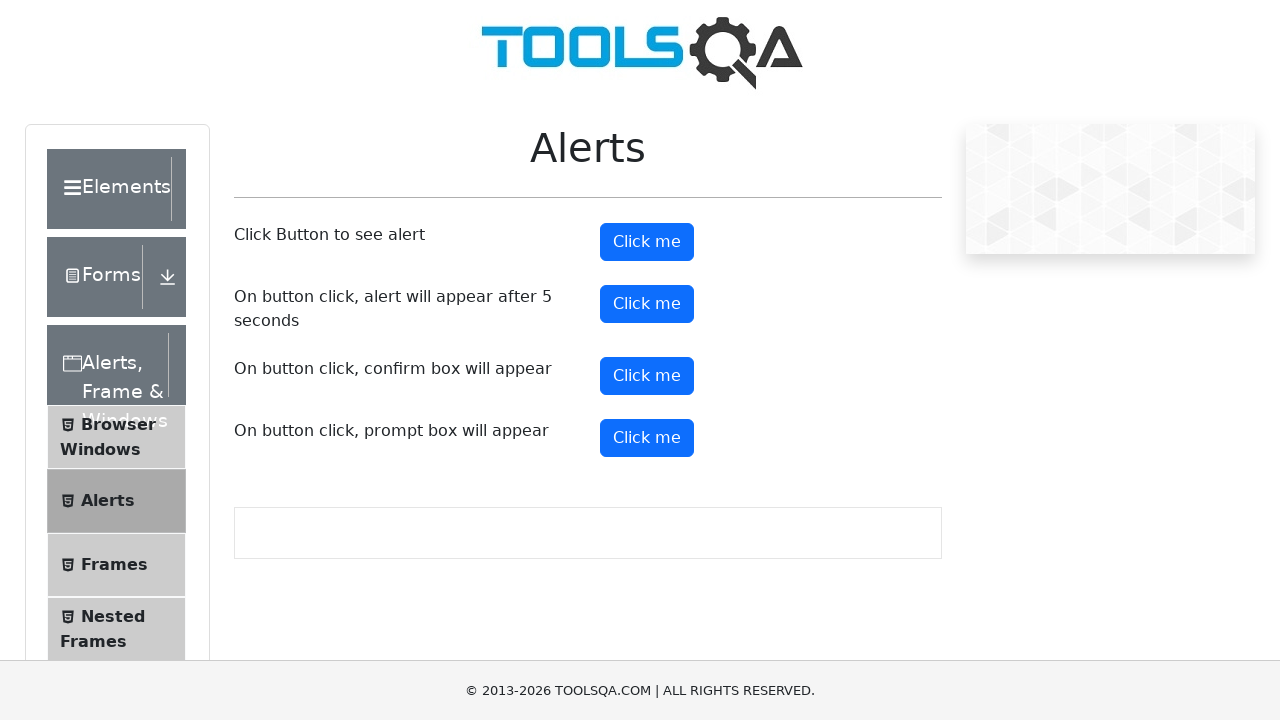

Clicked confirmation button to trigger alert at (647, 376) on #confirmButton
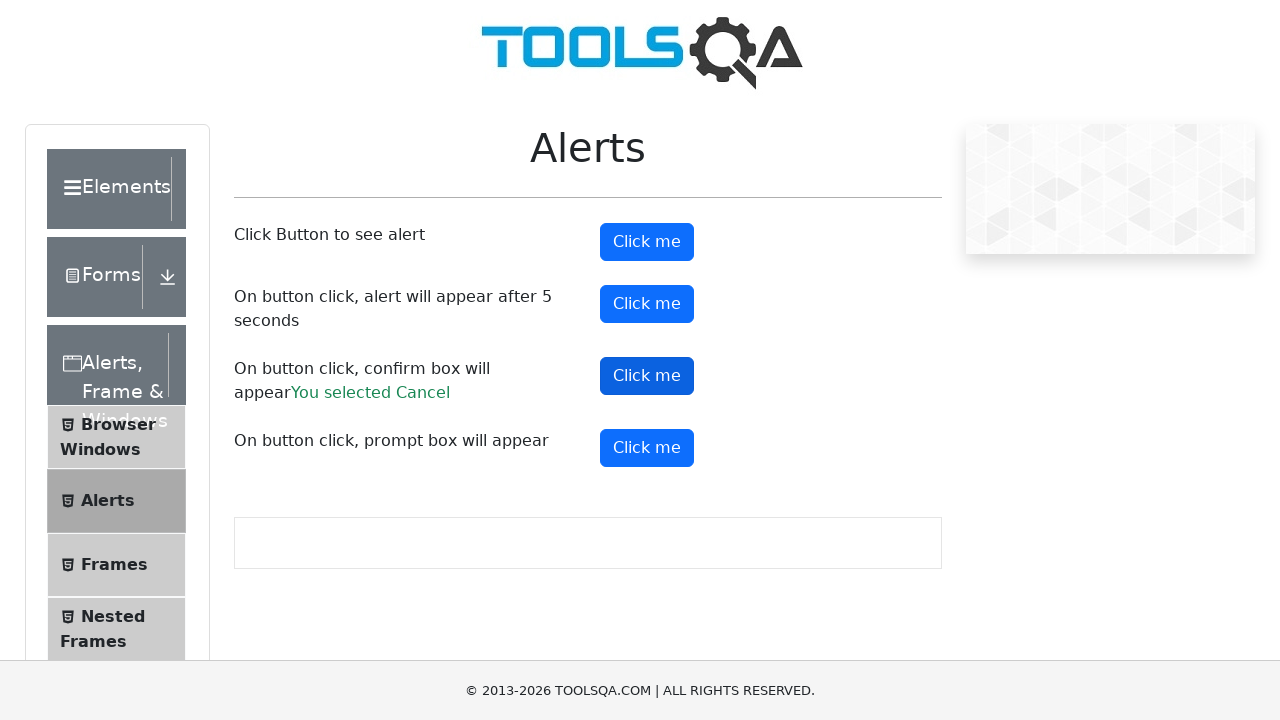

Waited for alert to be handled and dismissed
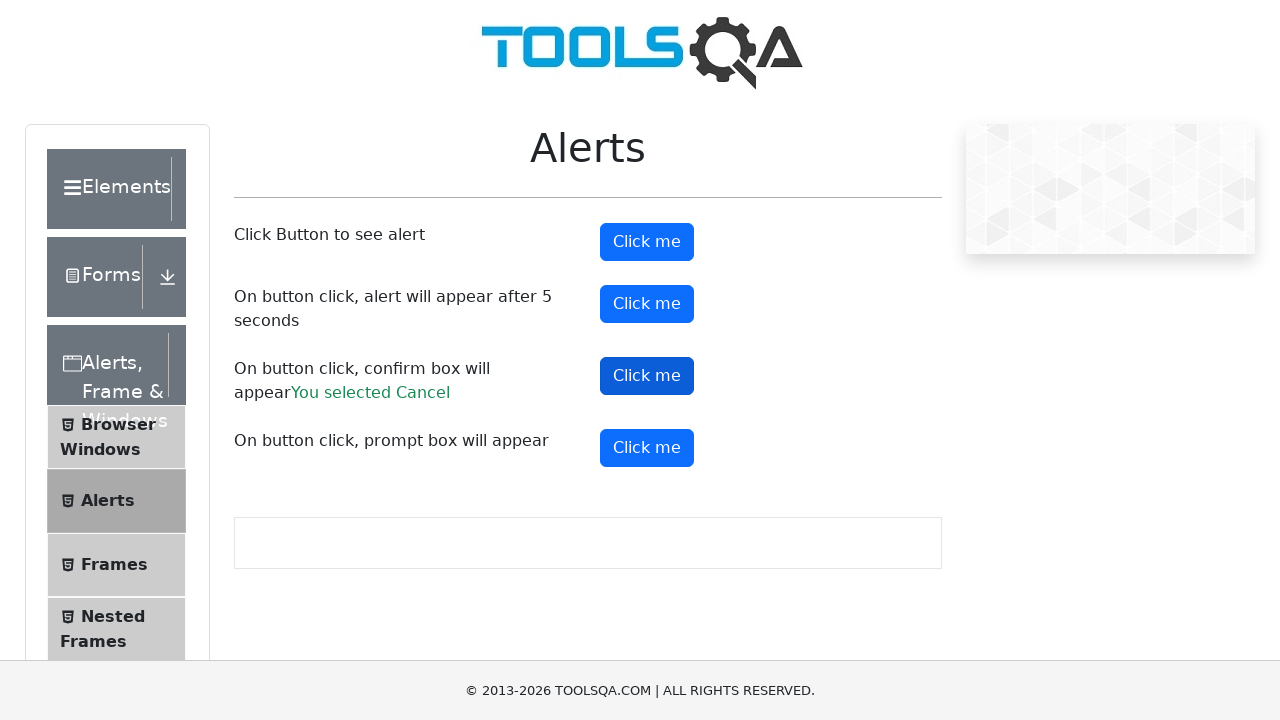

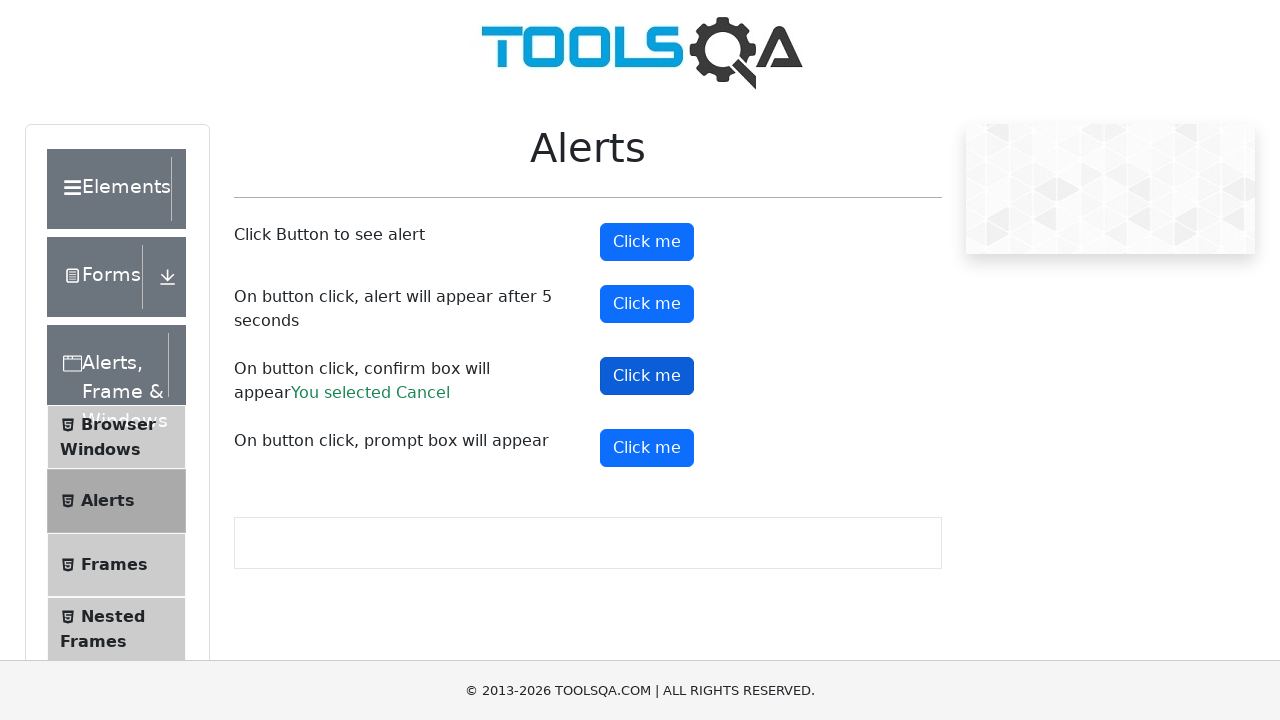